Searches Hacker News via Algolia for stories matching a query, waits for results to load, and clicks on a random story link from the results.

Starting URL: https://hn.algolia.com/?dateRange=all&page=12&prefix=false&query=python&sort=byPopularity&type=story

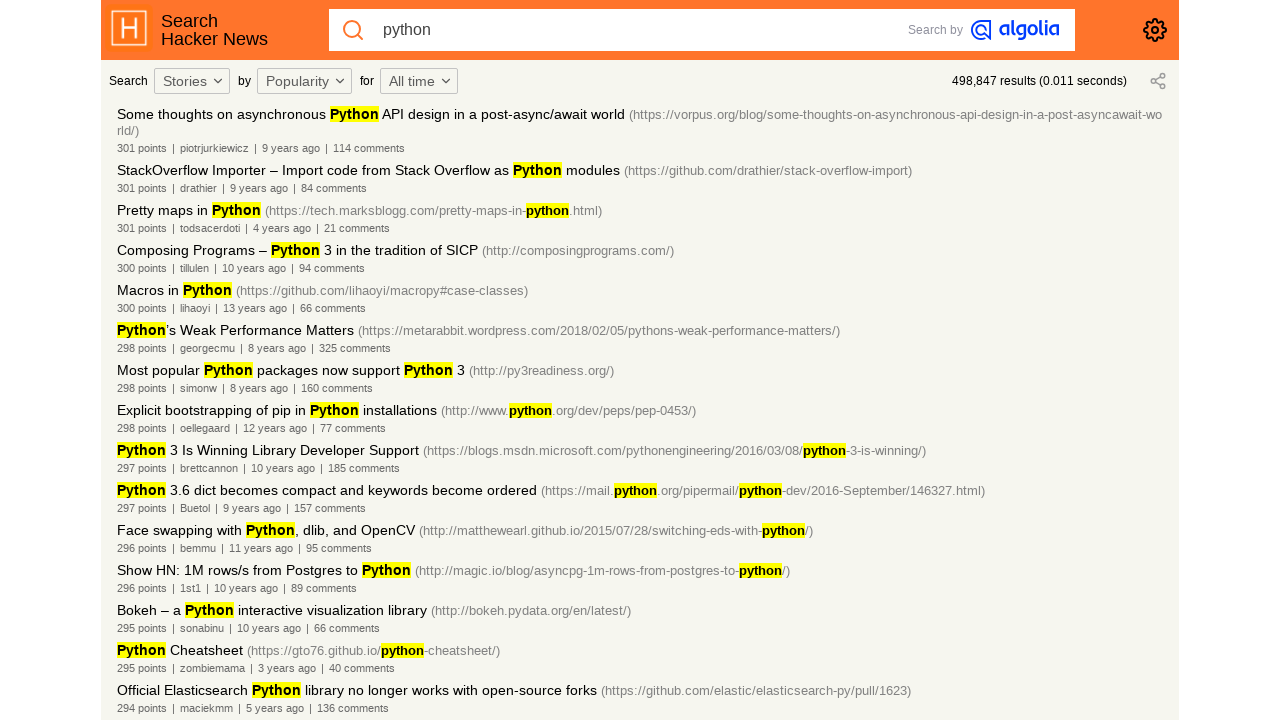

Verified page title contains 'Search powered by Algolia'
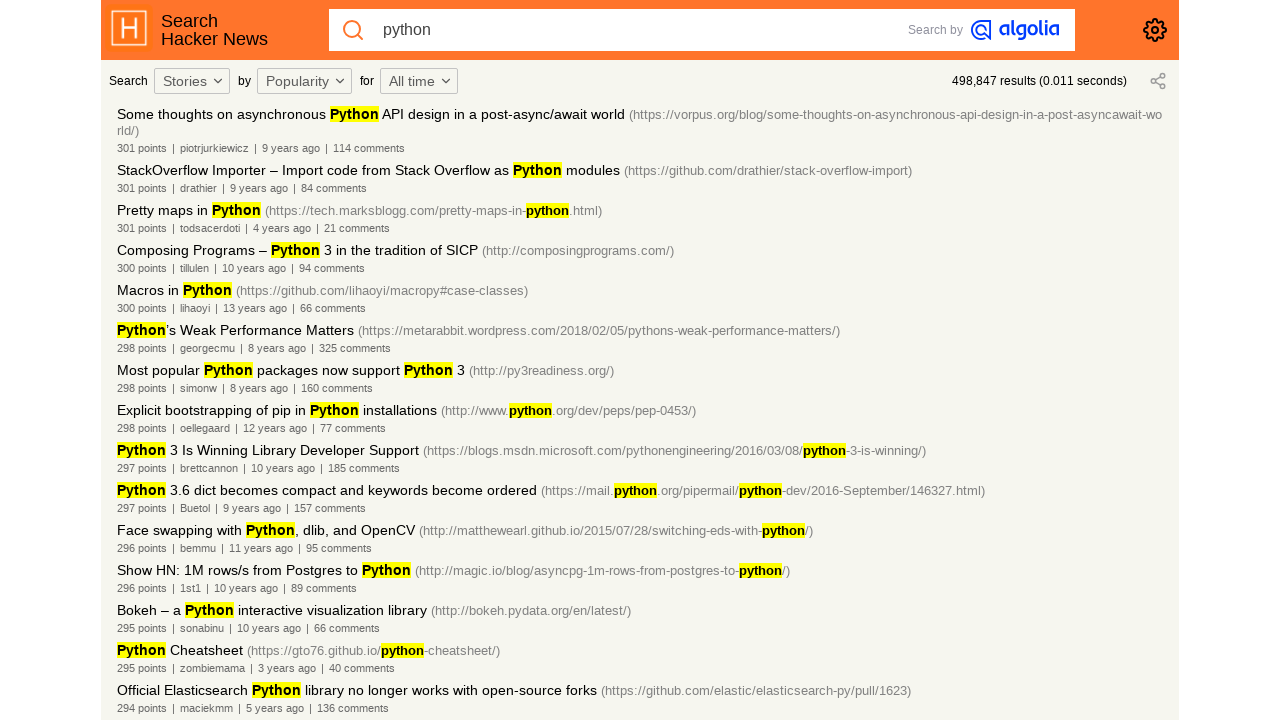

Waited for story links to load
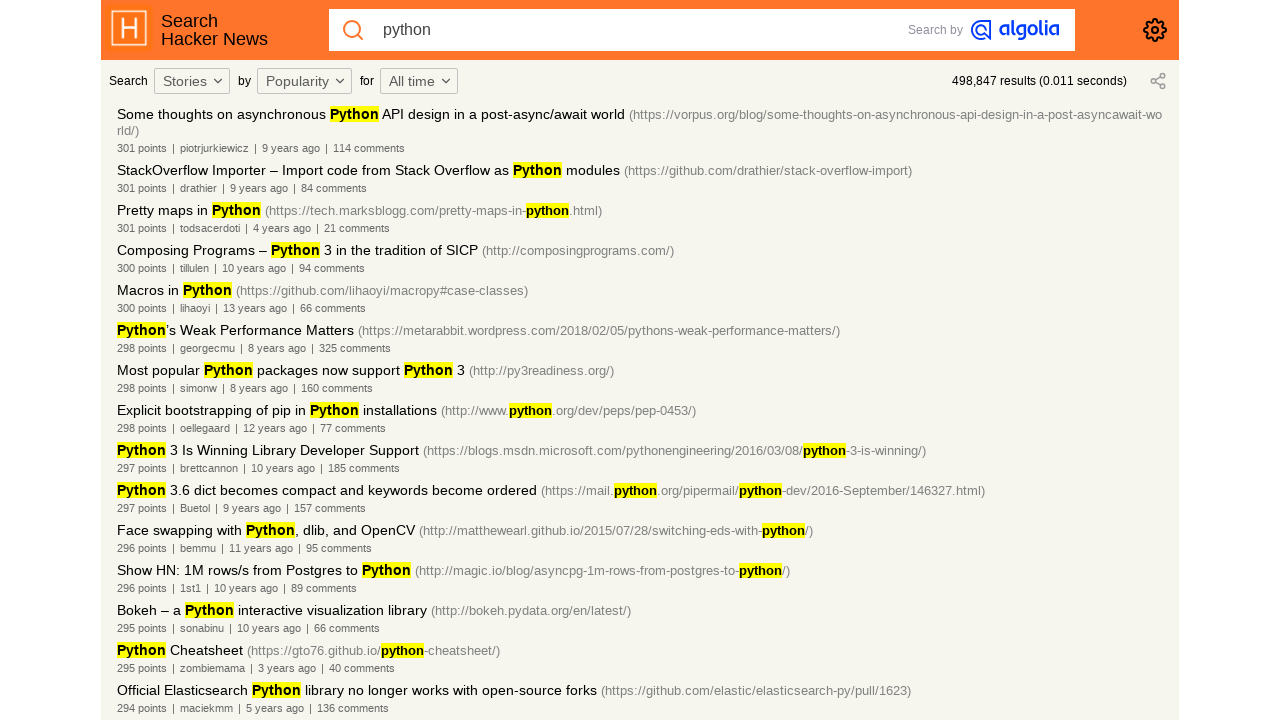

Found 60 story links on the page
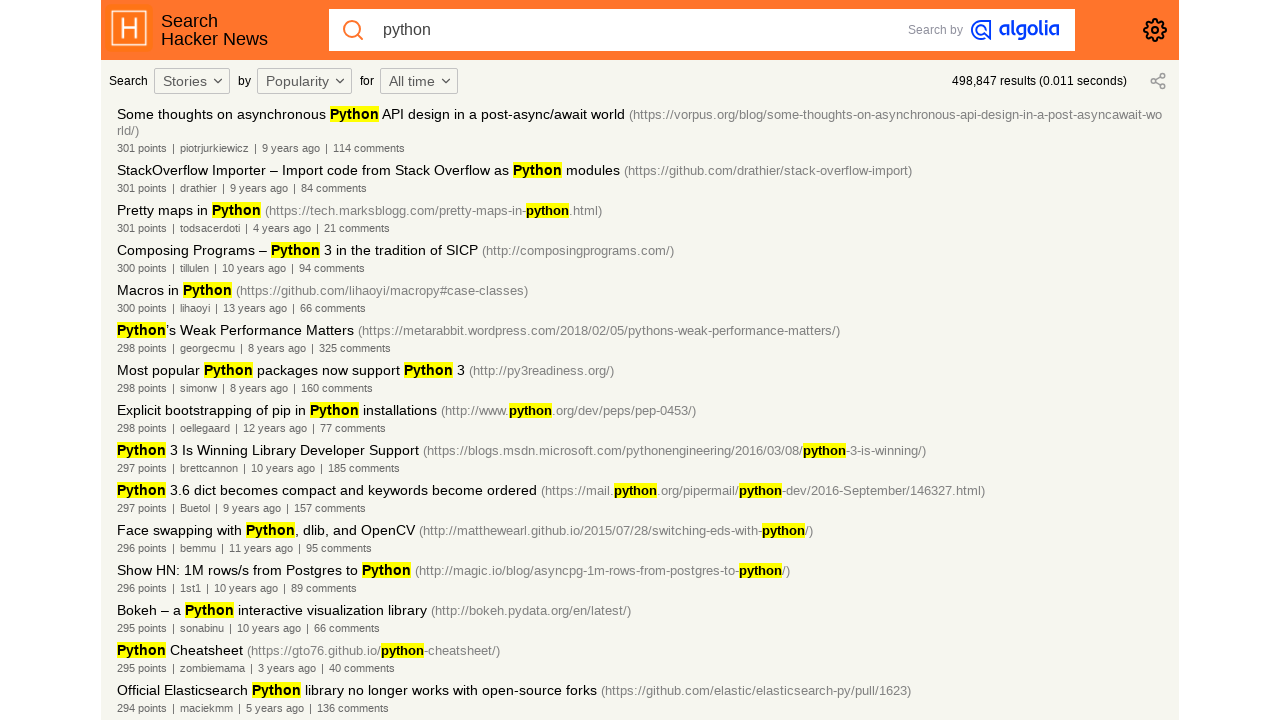

Clicked random story link at index 6 at (194, 250) on div.Story_title > a >> nth=6
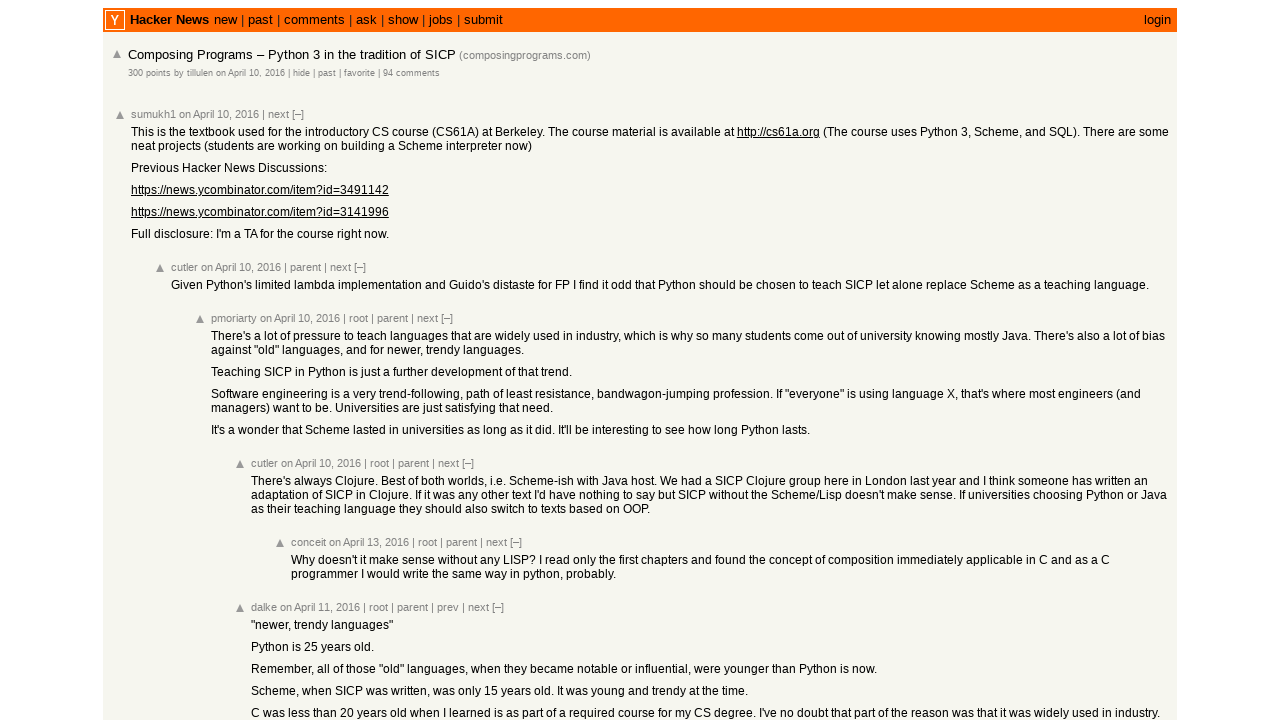

Waited for story page to load completely
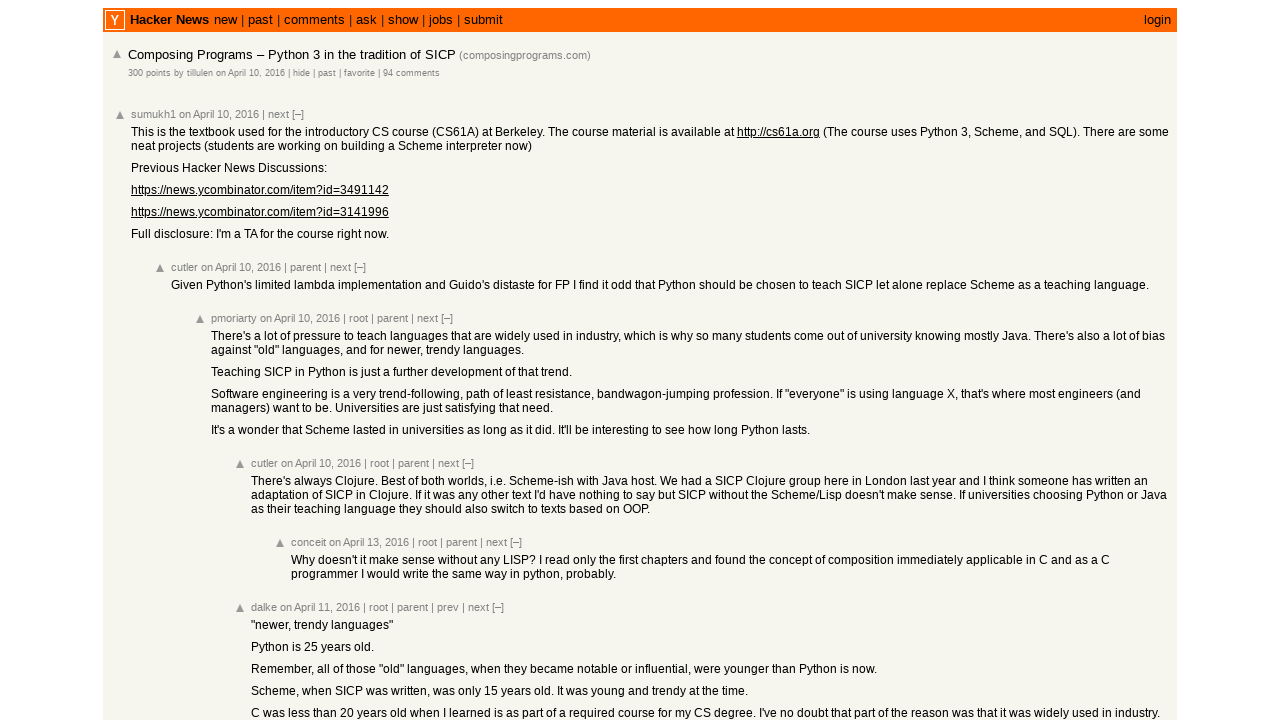

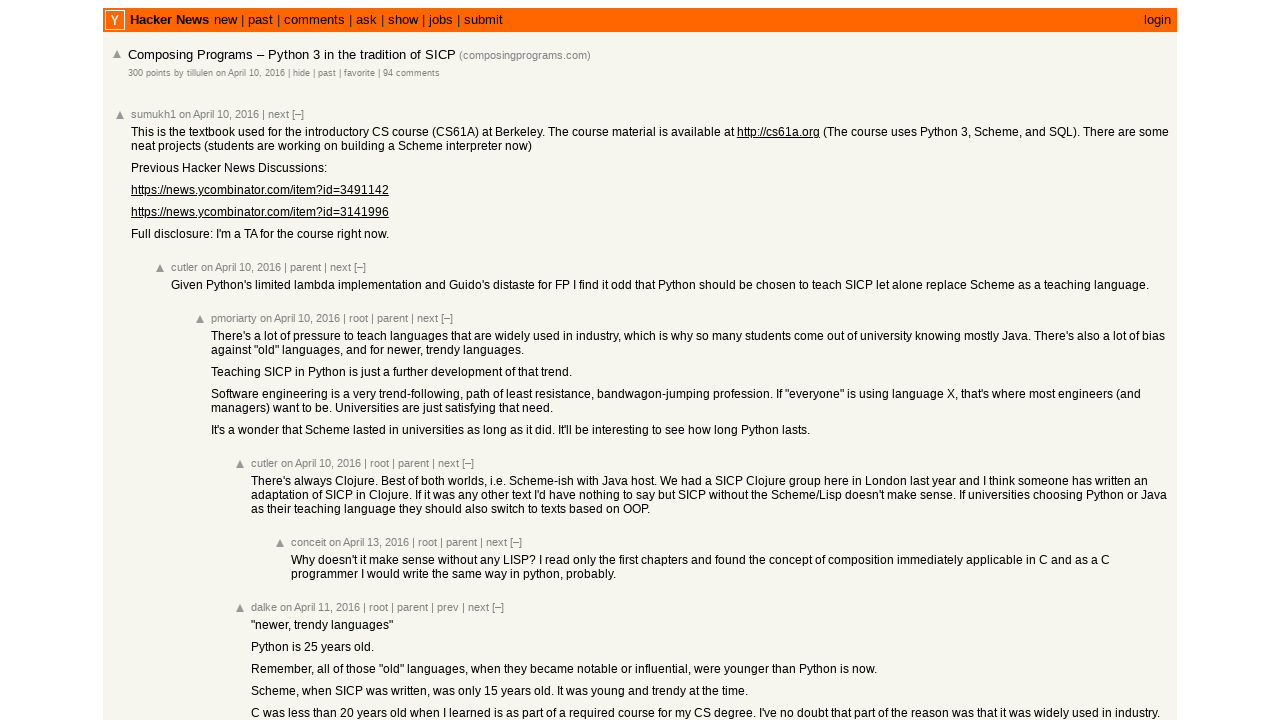